Tests file download functionality by clicking on a PDF file link to download it.

Starting URL: http://the-internet.herokuapp.com/download

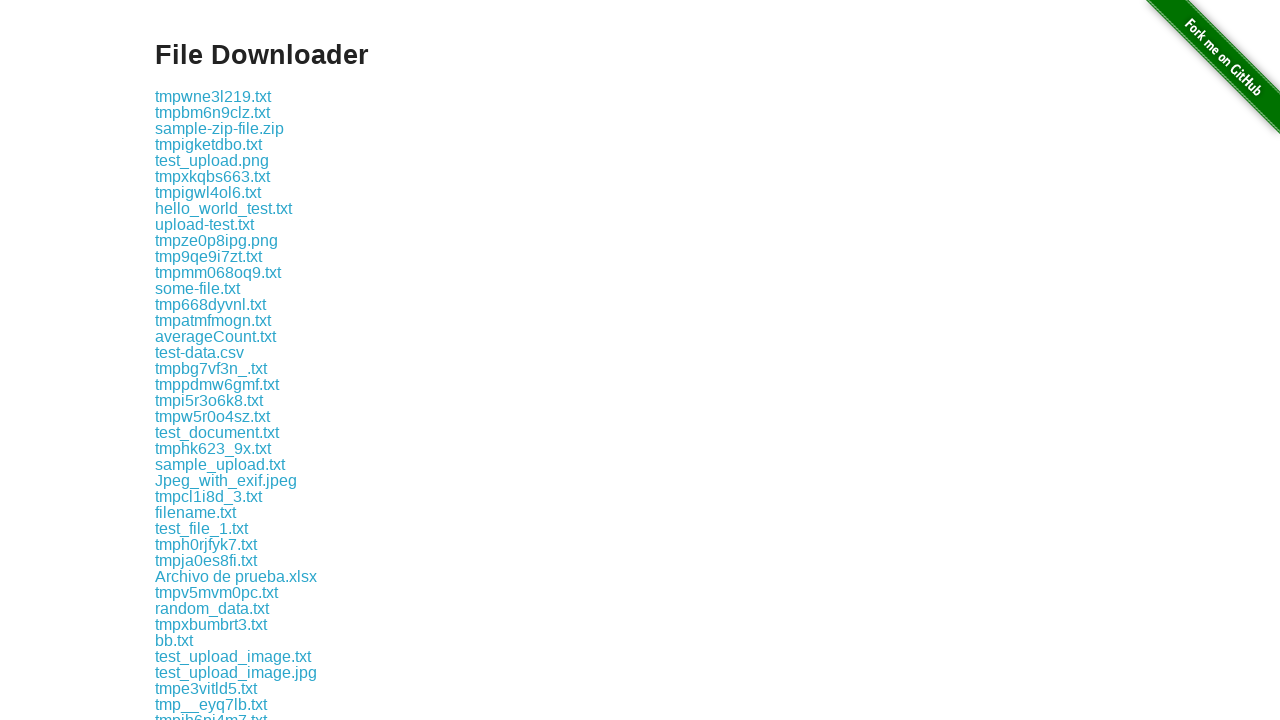

Waited for download links to load on the page
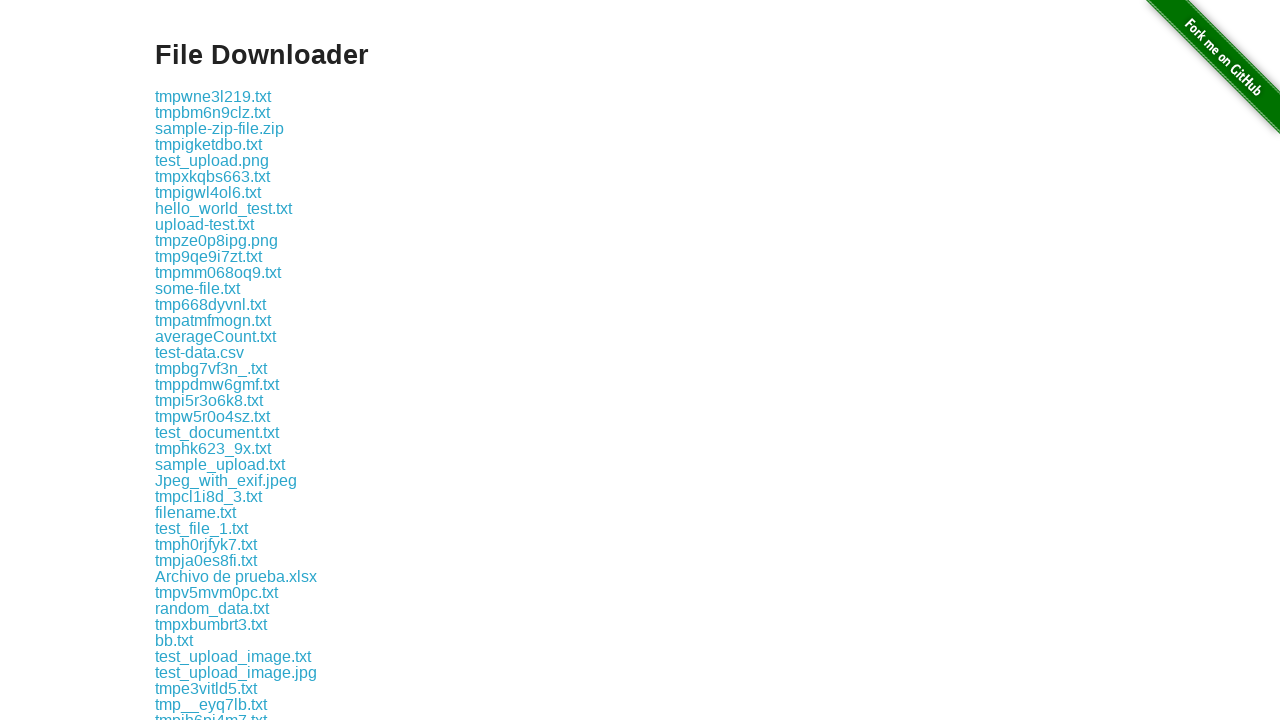

Clicked on PDF file link to initiate download at (225, 360) on a[href$='.pdf']
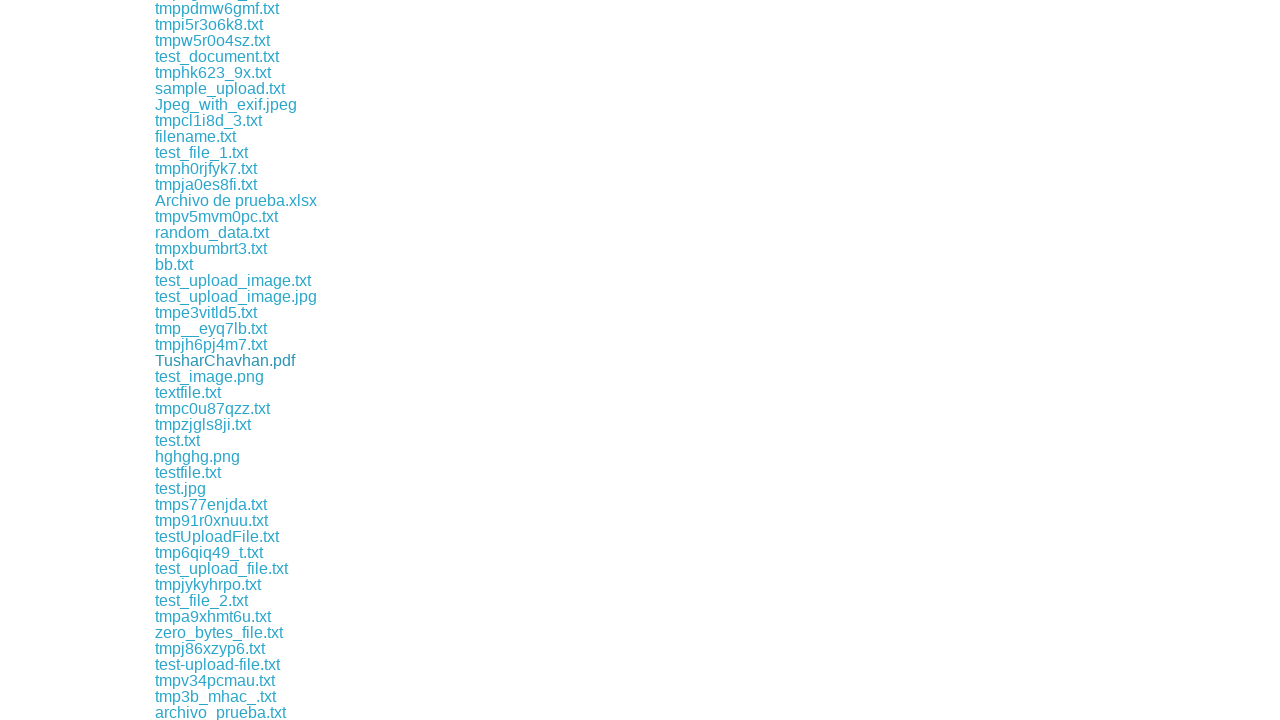

PDF file download completed
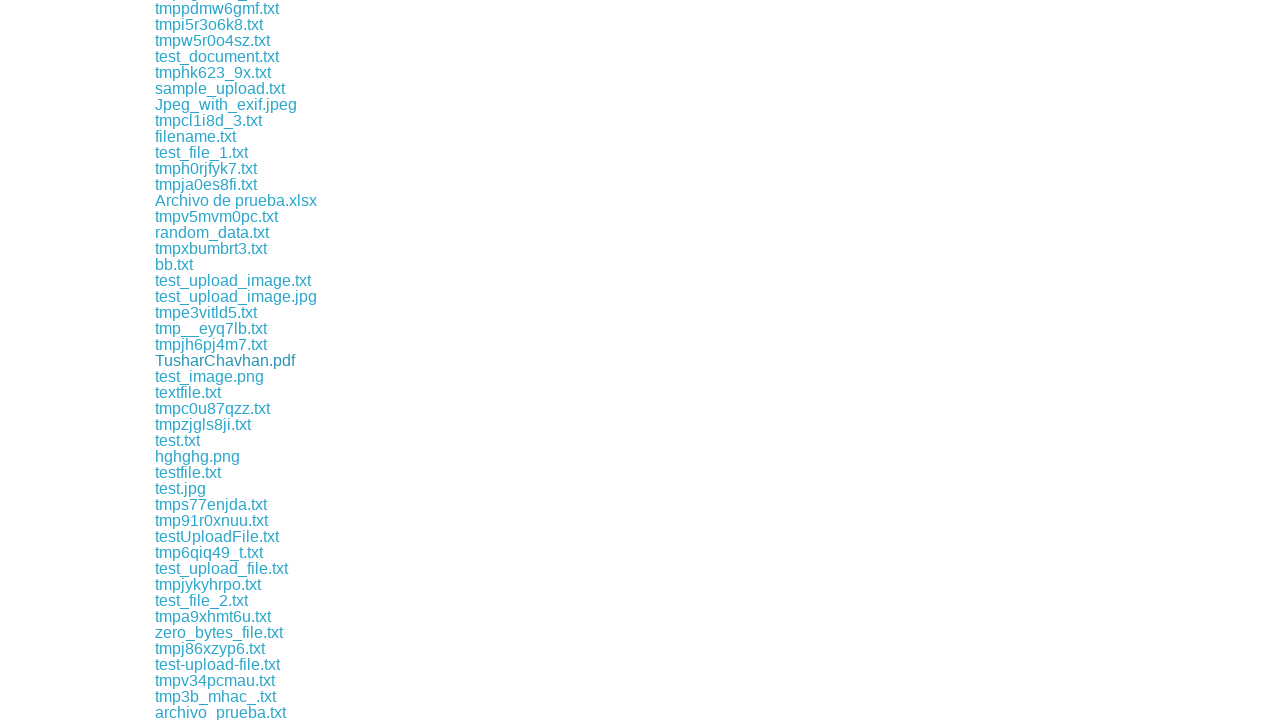

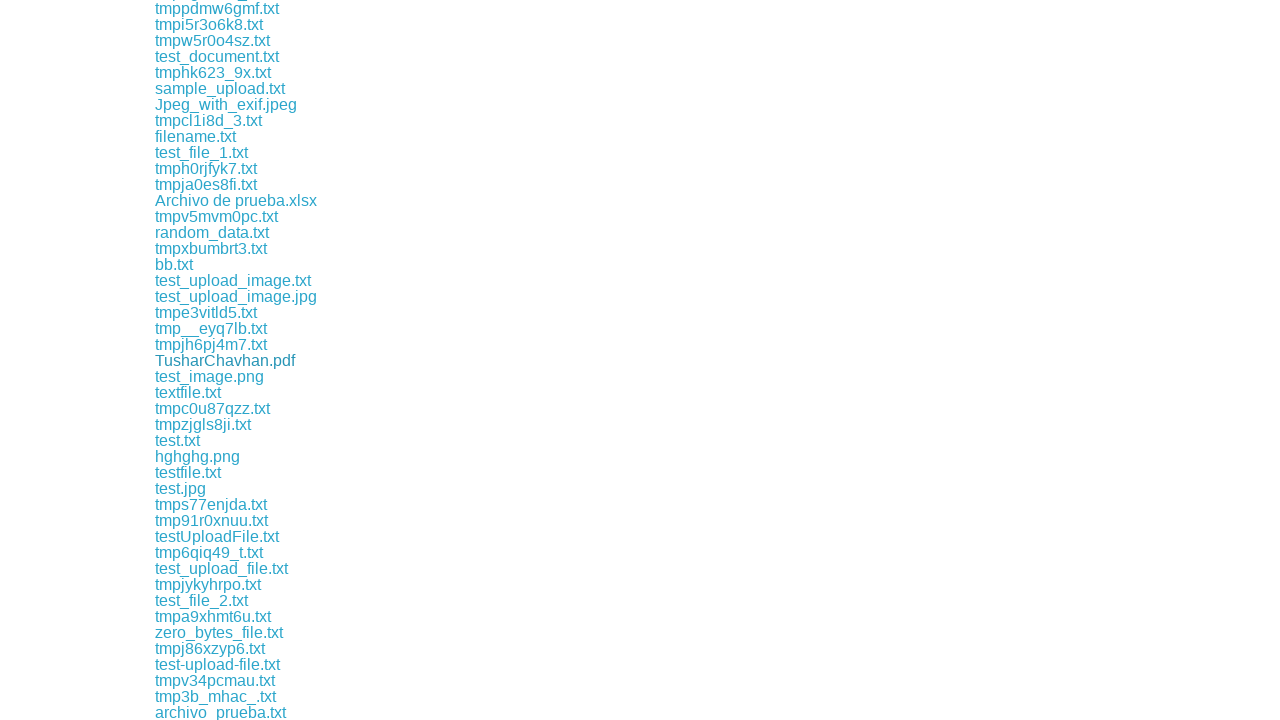